Tests dropdown menu functionality by clicking on a dropdown trigger and selecting the 'APIs' option from the menu

Starting URL: https://practice.expandtesting.com/dropdown

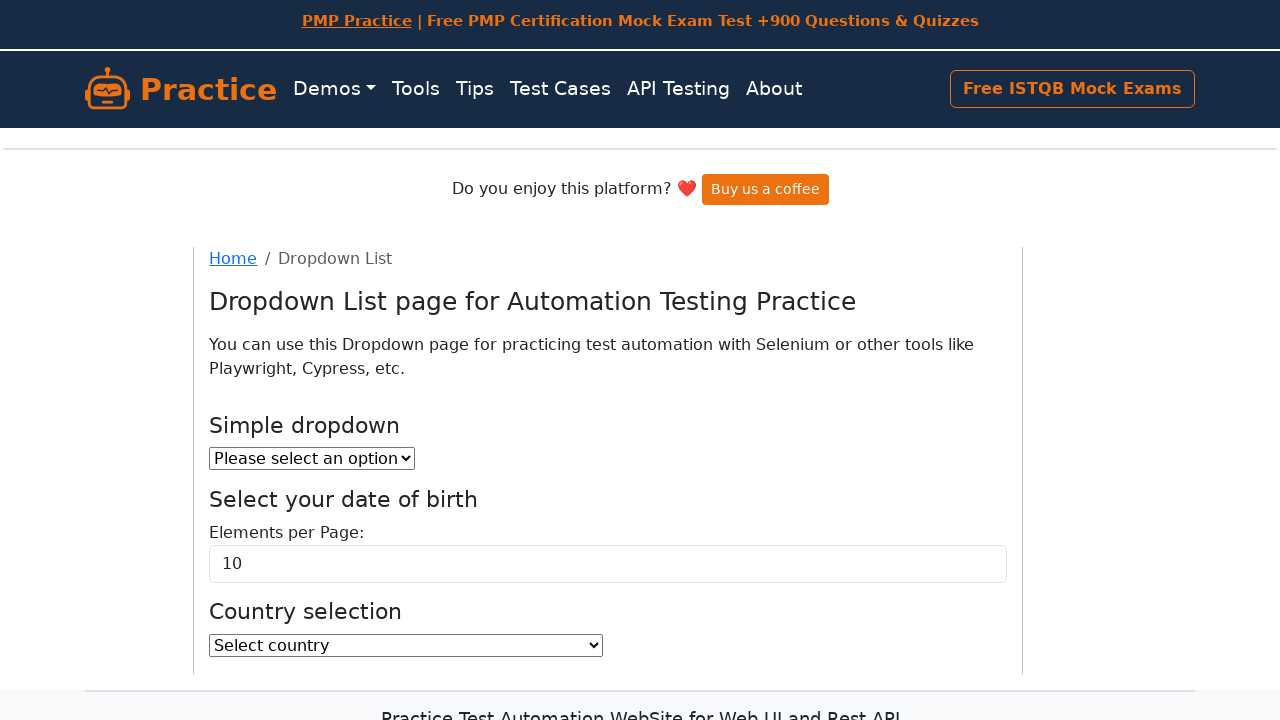

Clicked on dropdown menu trigger at (334, 89) on a#examples-dropdown
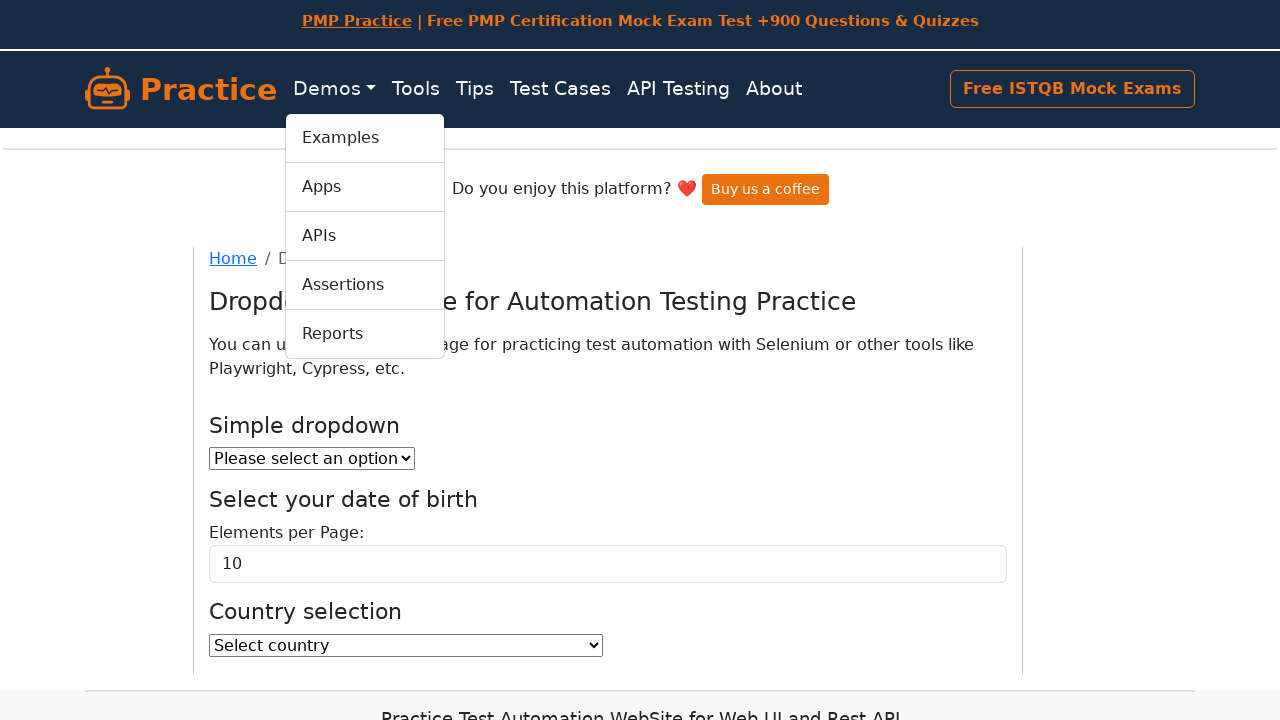

Selected 'APIs' option from dropdown menu at (365, 236) on a:text('APIs')
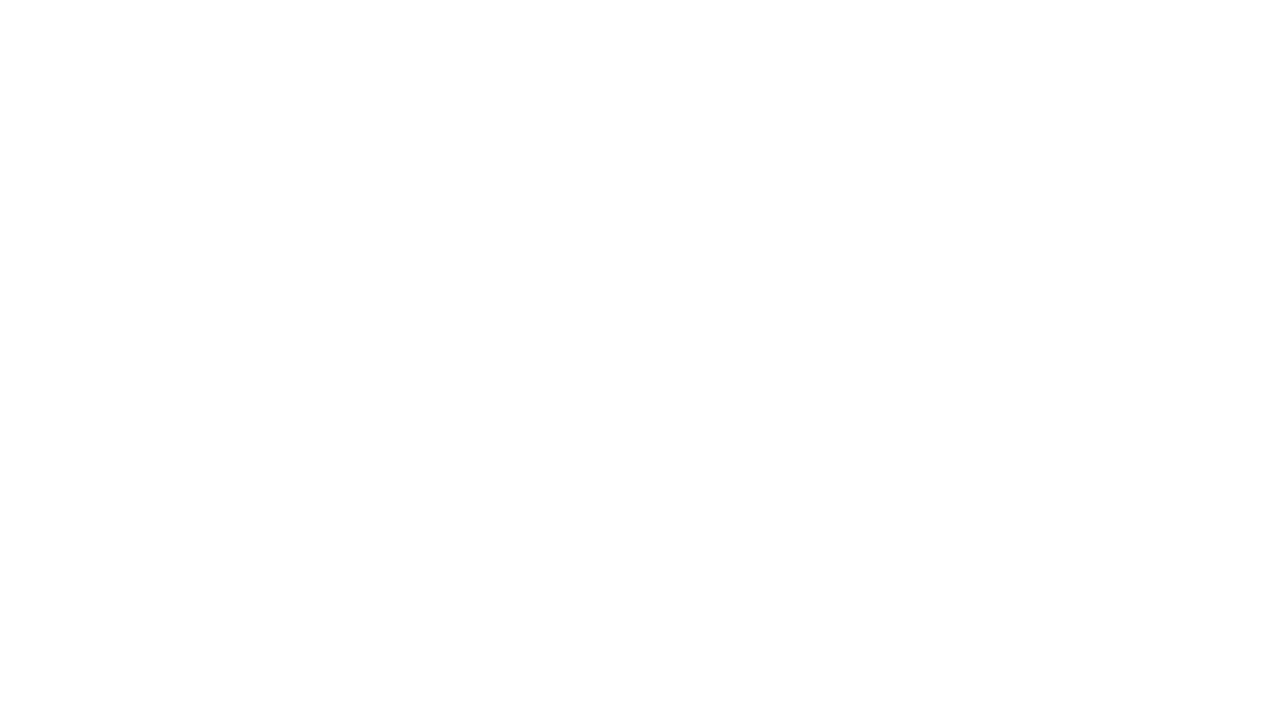

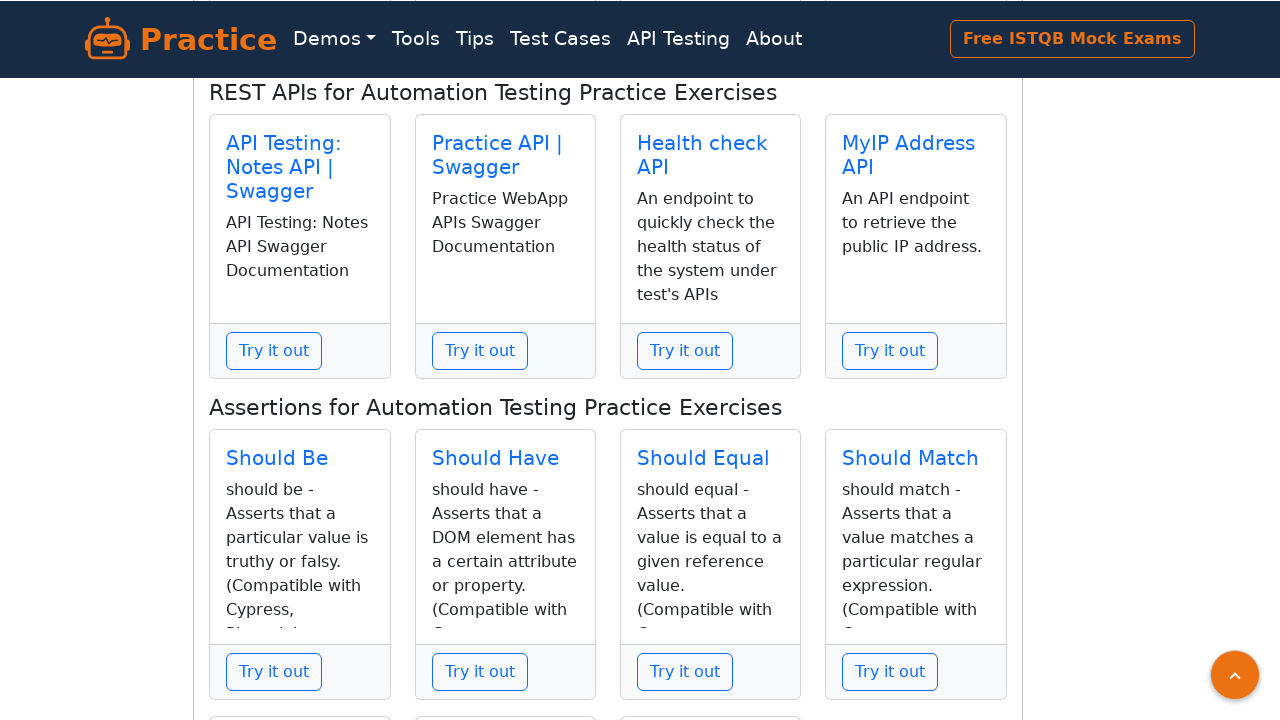